Tests checkbox interaction by clicking on two checkboxes and verifying their selected states are toggled

Starting URL: http://the-internet.herokuapp.com/checkboxes

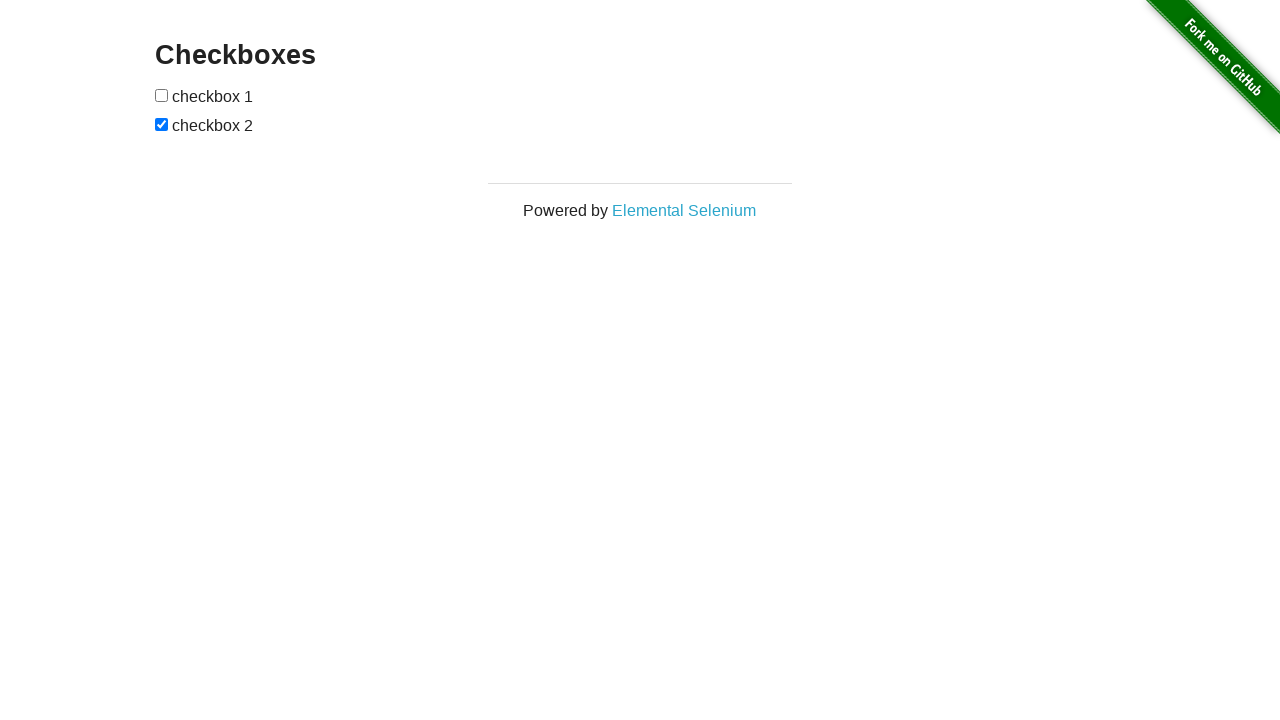

Waited for checkboxes to be present on the page
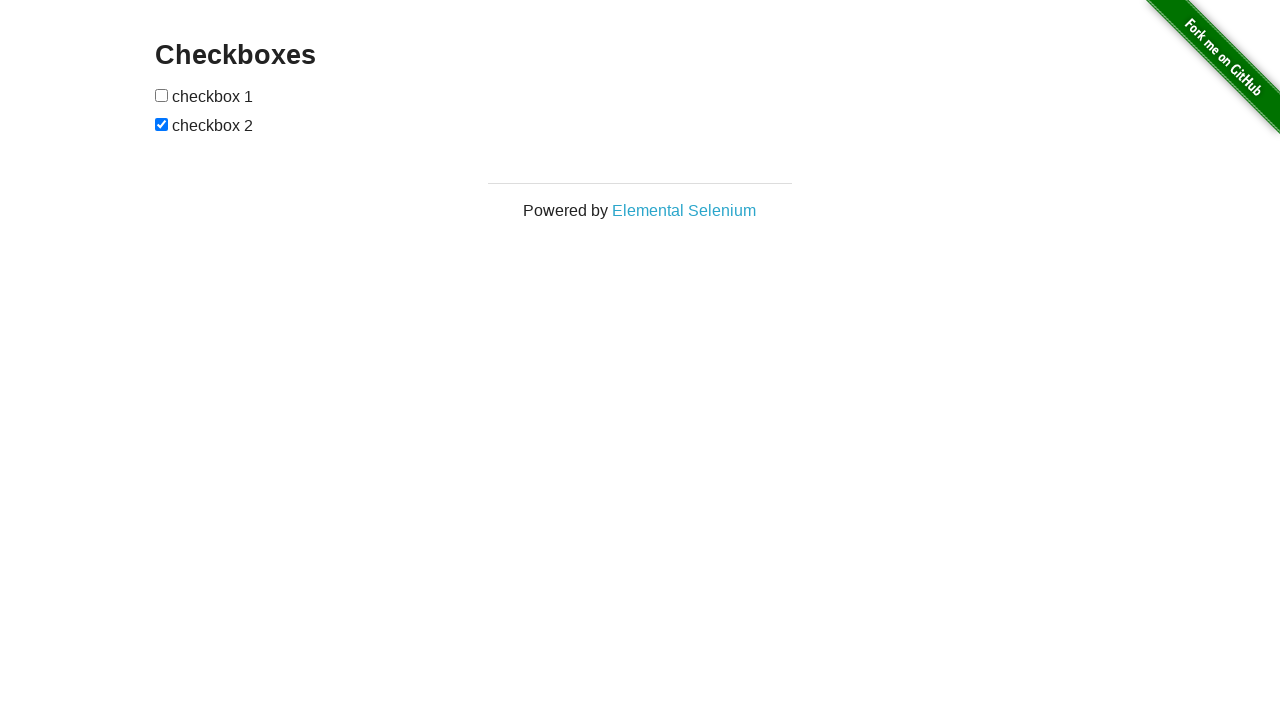

Located all checkboxes on the form
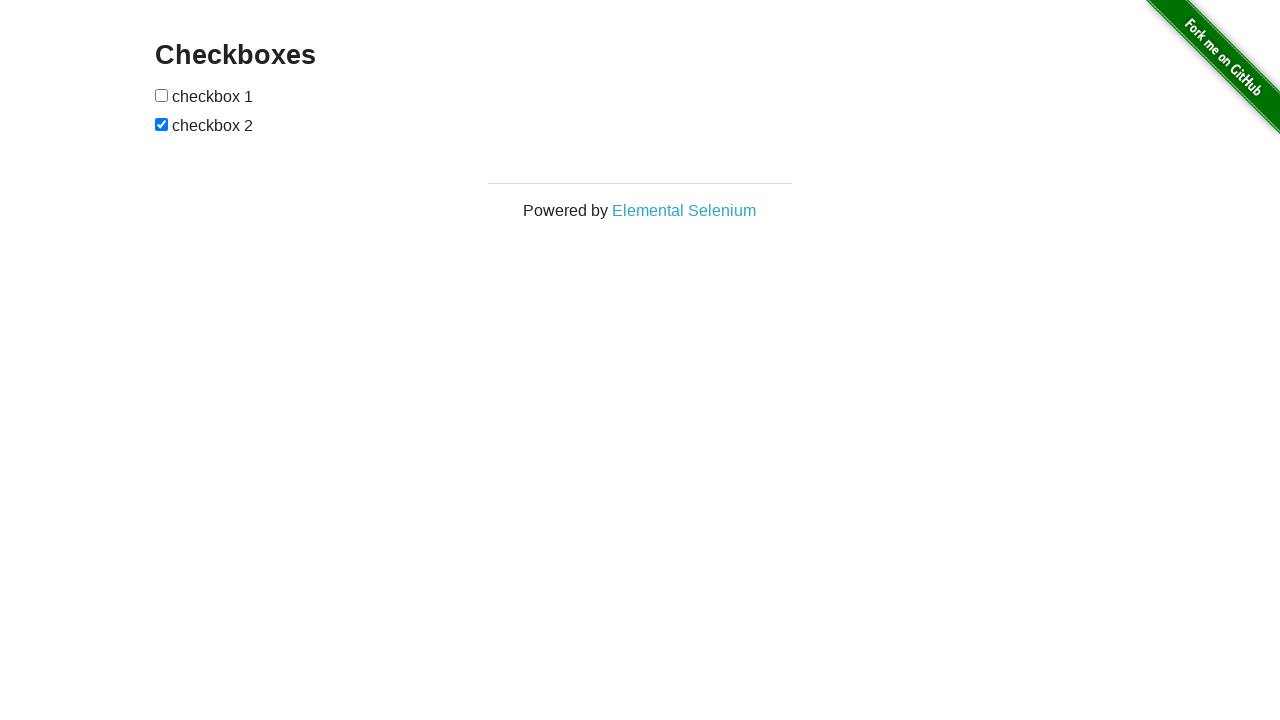

Clicked the first checkbox to toggle its state at (162, 95) on form#checkboxes input[type='checkbox'] >> nth=0
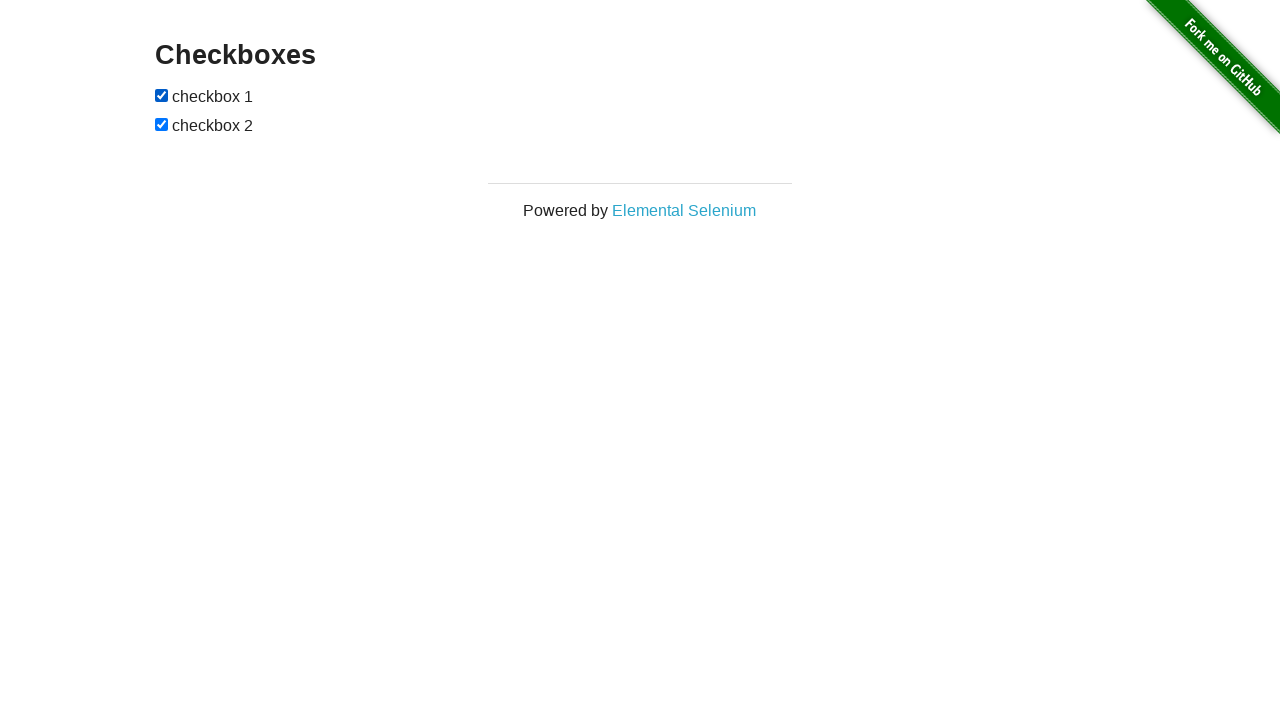

Clicked the second checkbox to toggle its state at (162, 124) on form#checkboxes input[type='checkbox'] >> nth=1
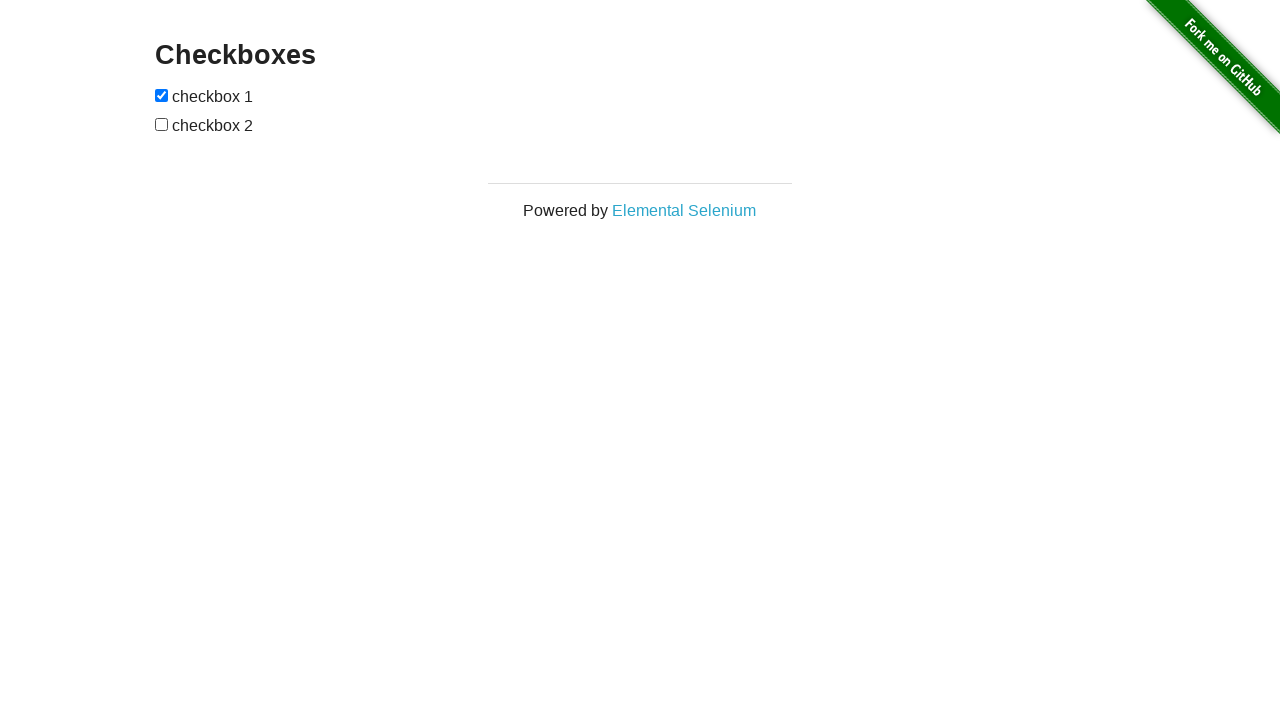

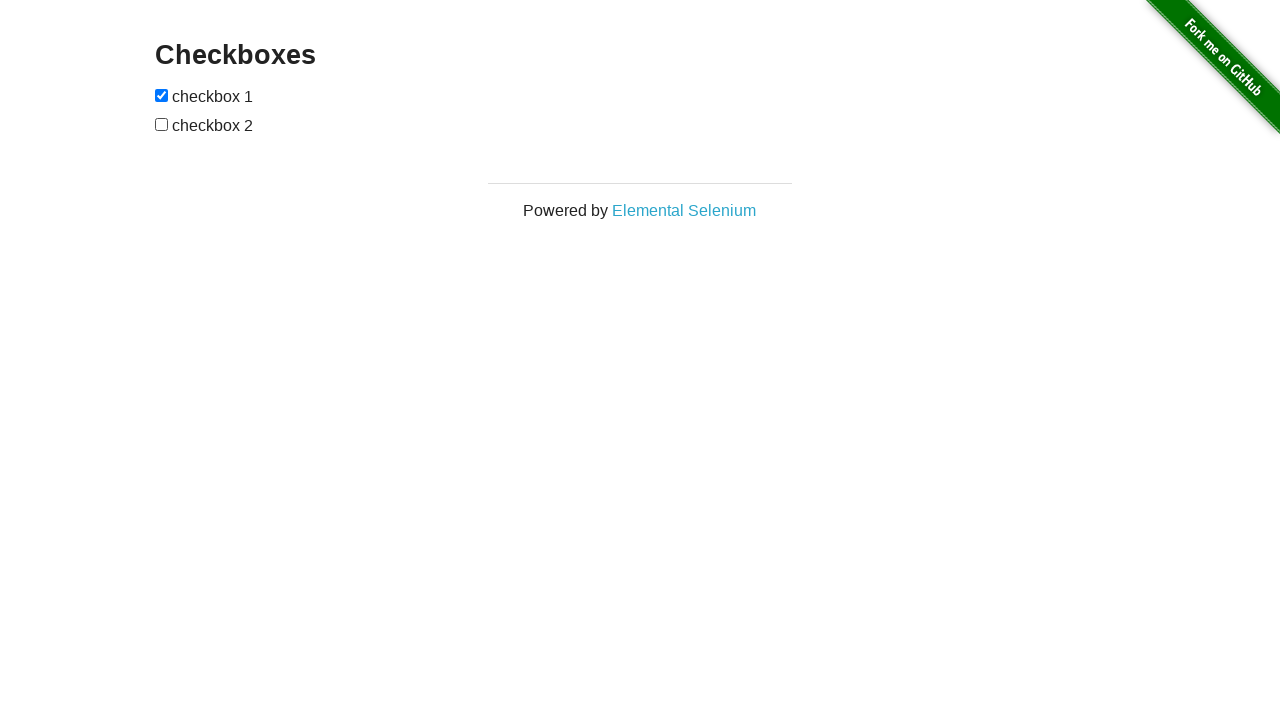